Navigates to Automation Talks website and enters a search query in the search input field.

Starting URL: http://automationtalks.com/

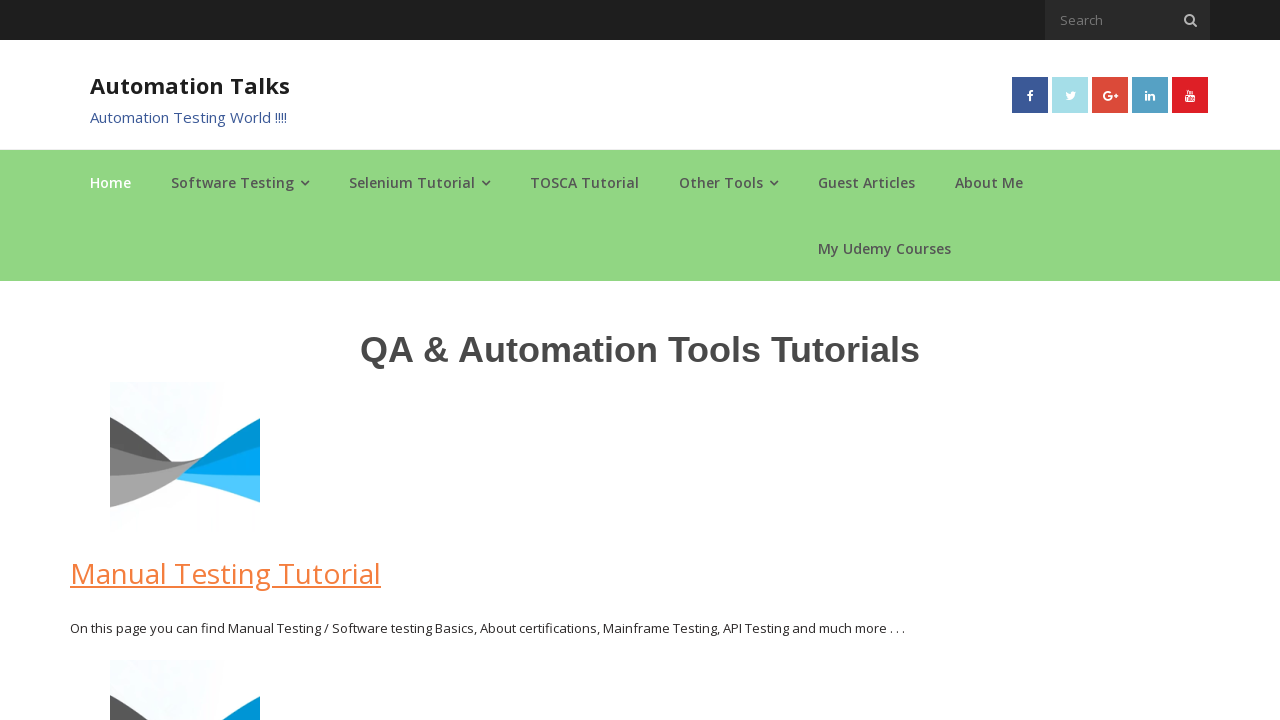

Filled search input field with 'selenium' on input[placeholder='Search']
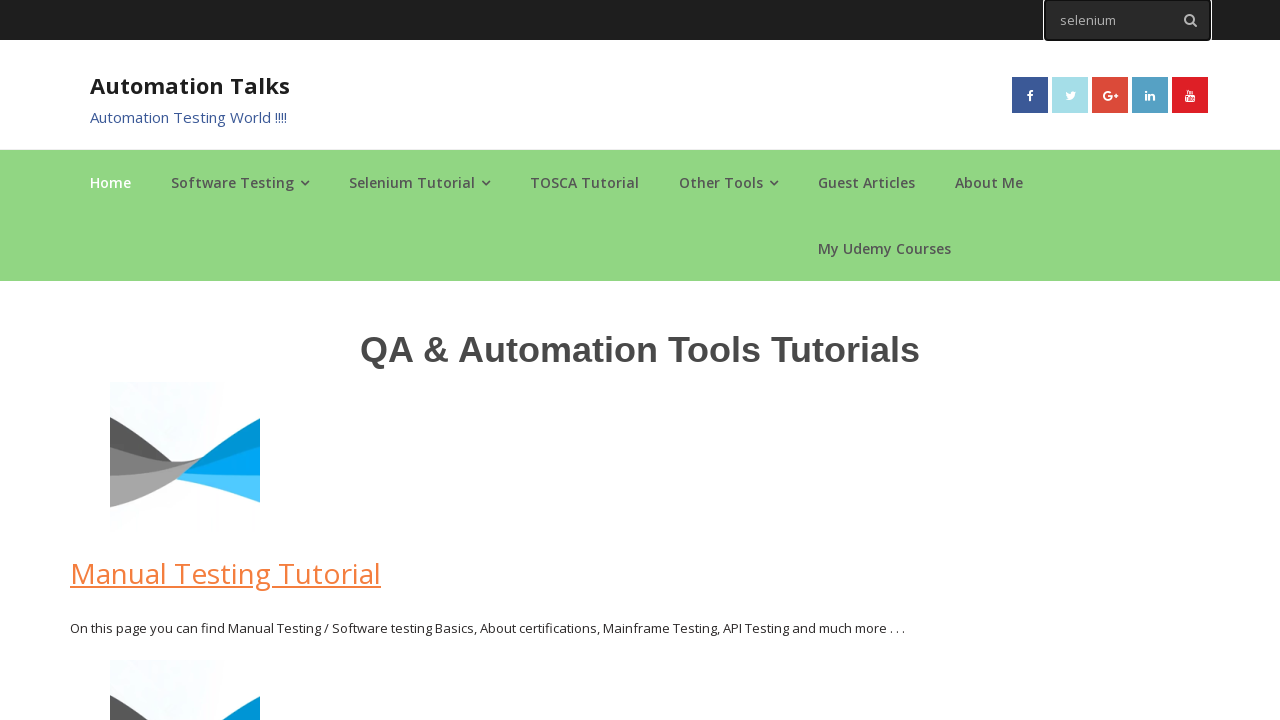

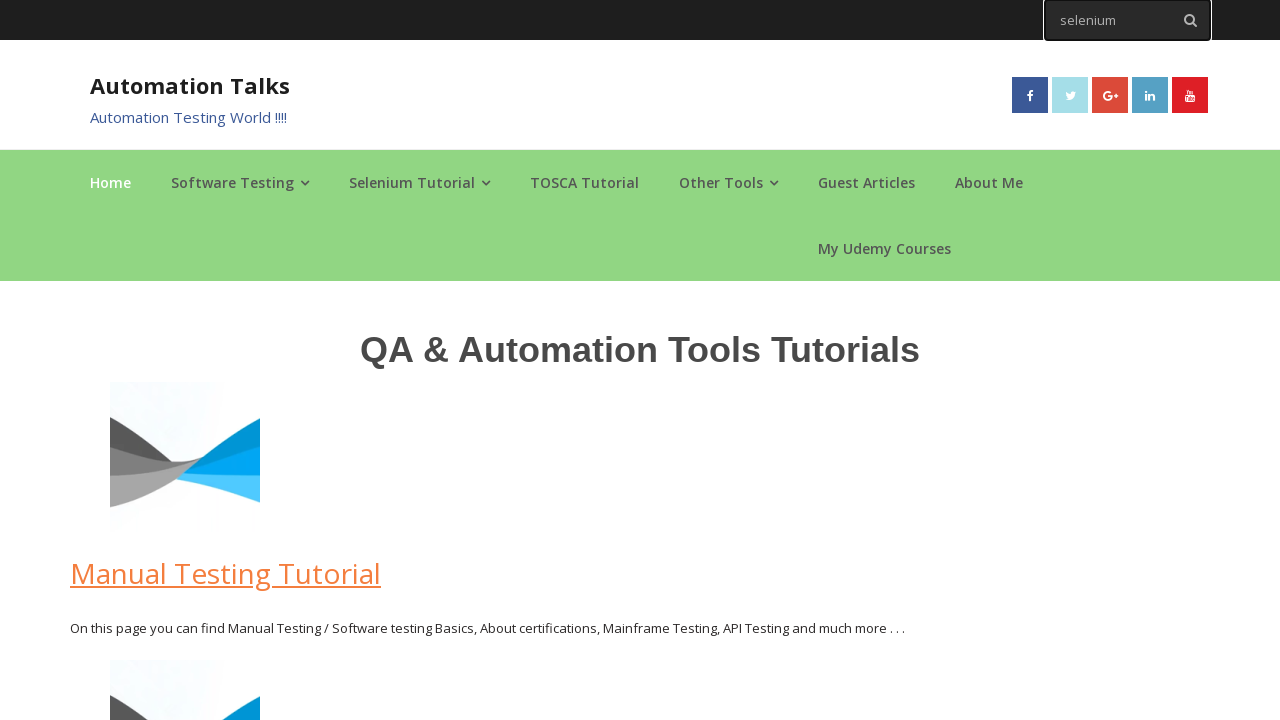